Tests dropdown menu navigation by hovering over "Interactions" menu, then "Drag and Drop" submenu, and clicking on "Static" option

Starting URL: http://demo.automationtesting.in/Register.html

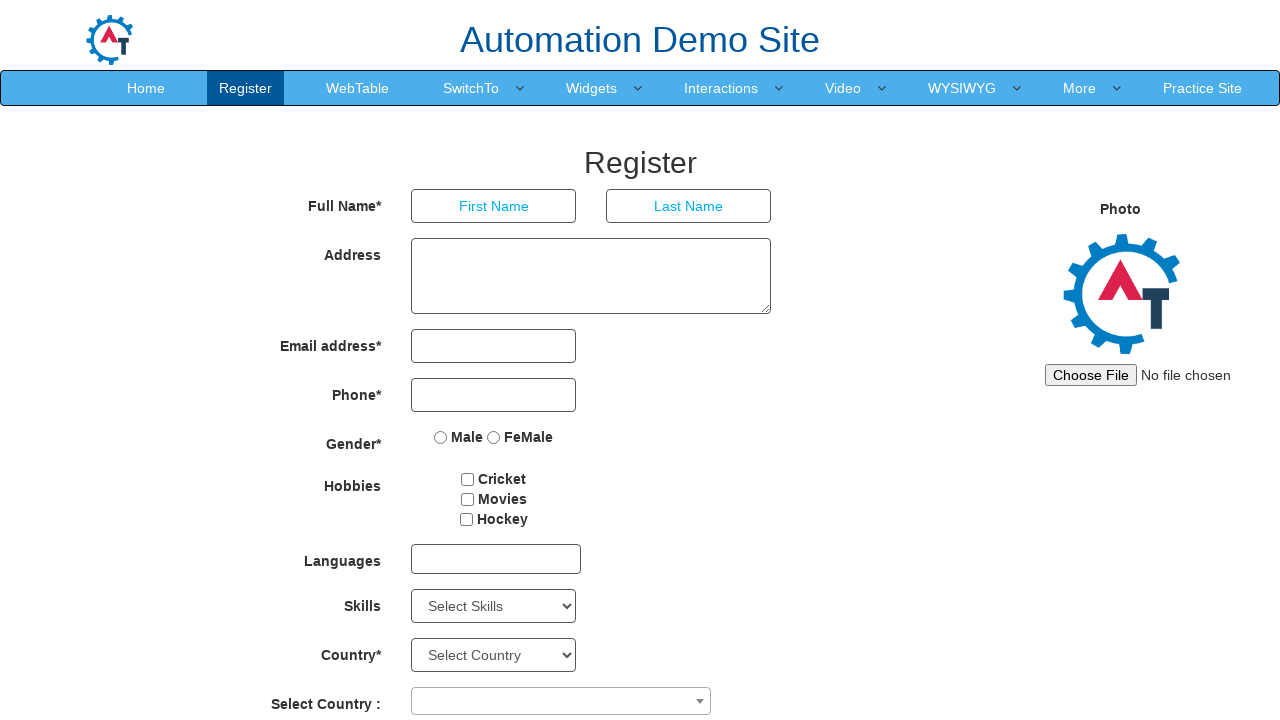

Verified page title contains 'Register'
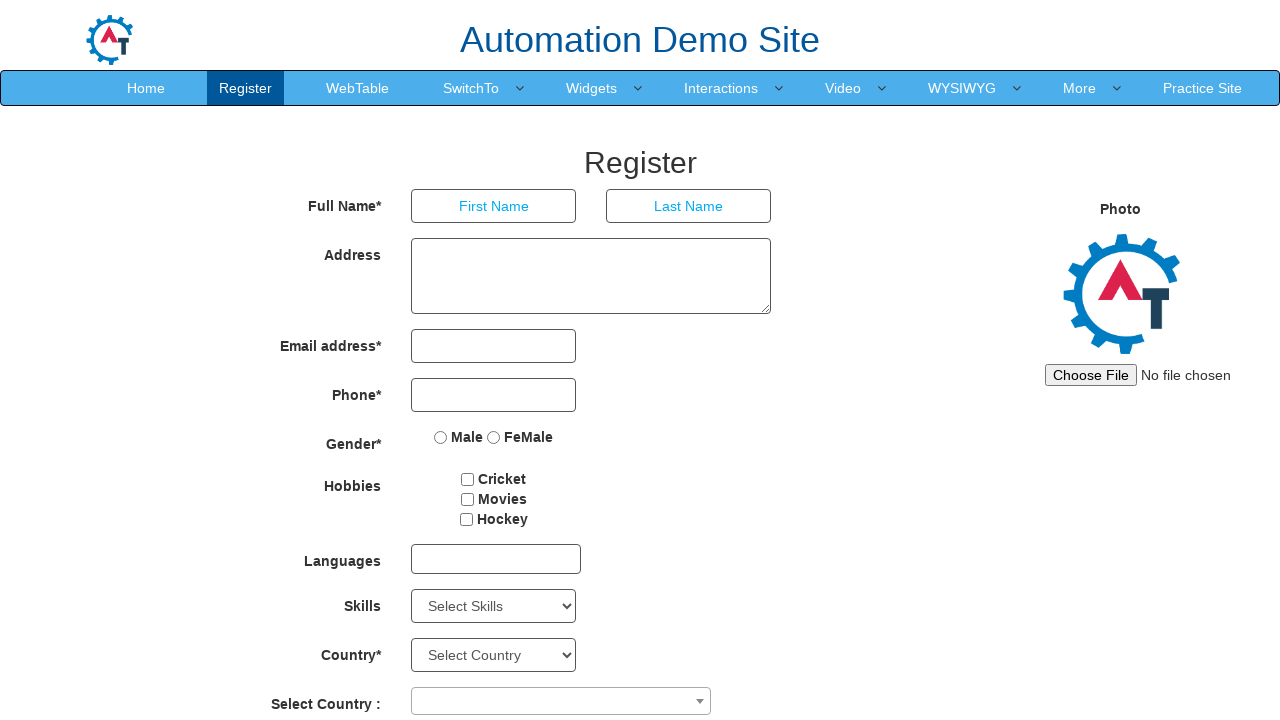

Hovered over 'Interactions' menu item at (721, 88) on xpath=//a[contains(text(),'Interactions')]
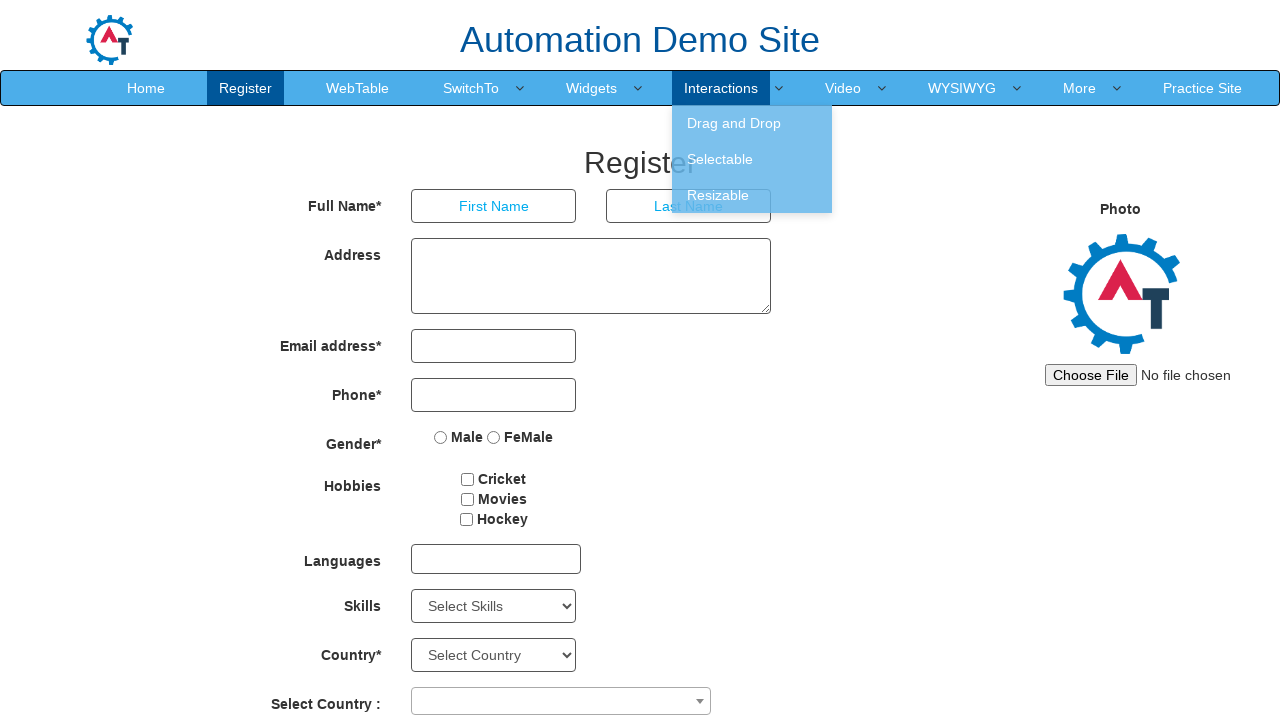

Waited for submenu to appear
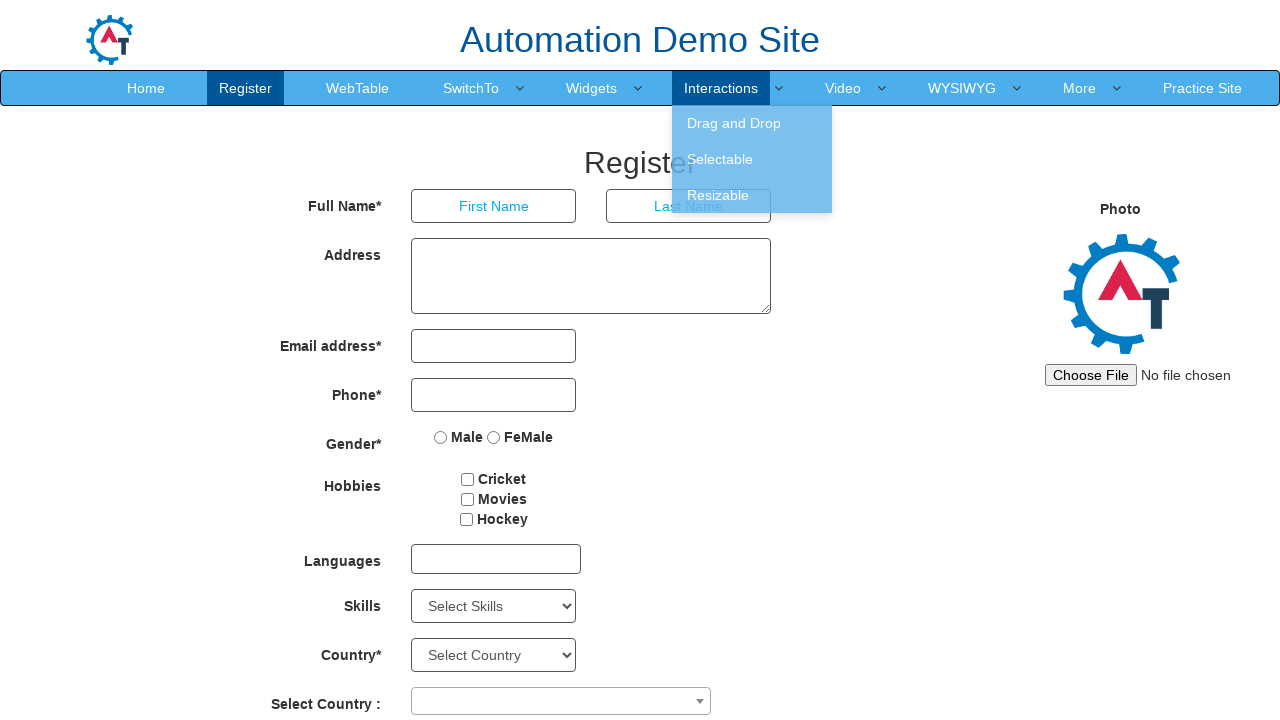

Hovered over 'Drag and Drop' submenu item at (752, 123) on xpath=//a[contains(text(),'Drag and Drop')]
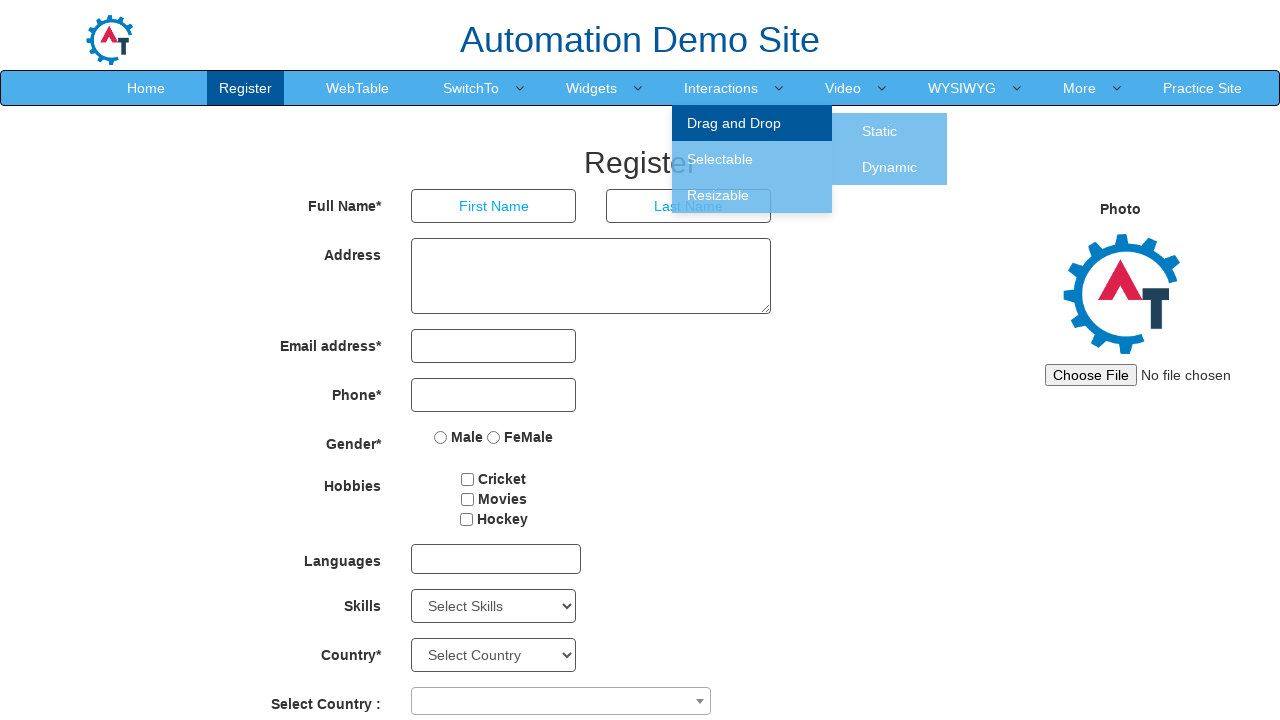

Waited for nested submenu to appear
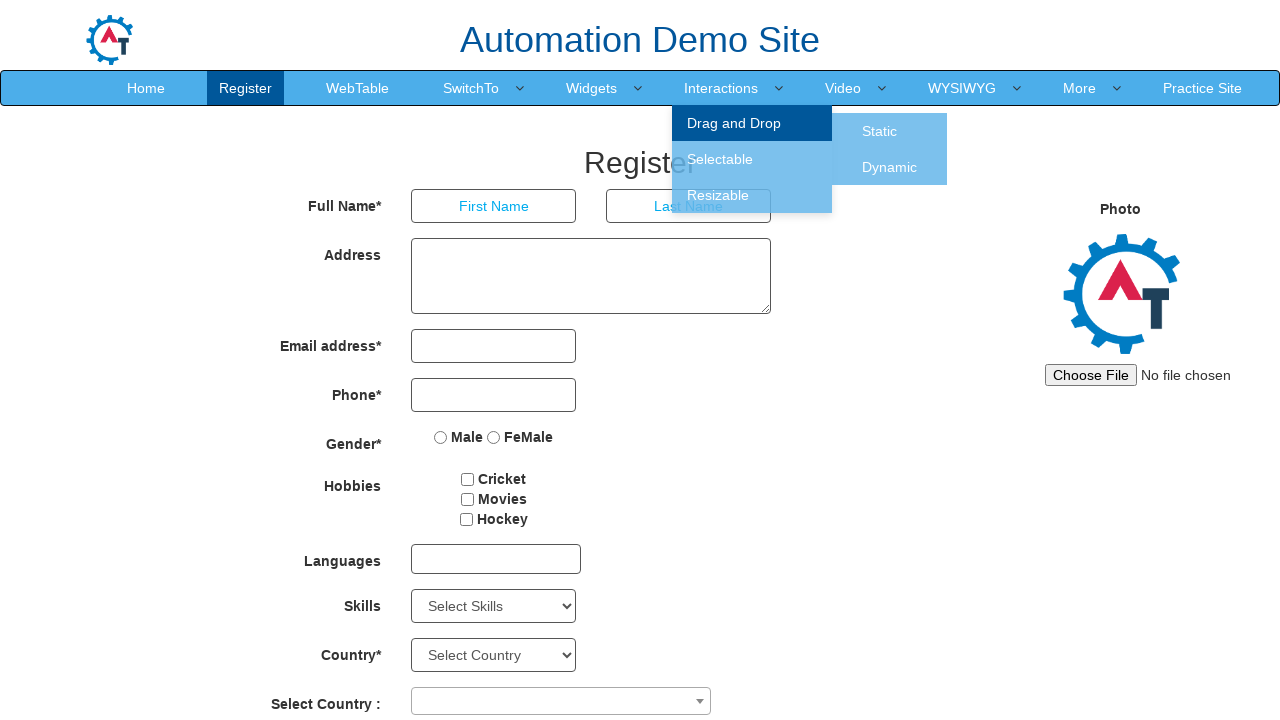

Clicked on 'Static' option at (880, 131) on xpath=//a[contains(text(),'Static')]
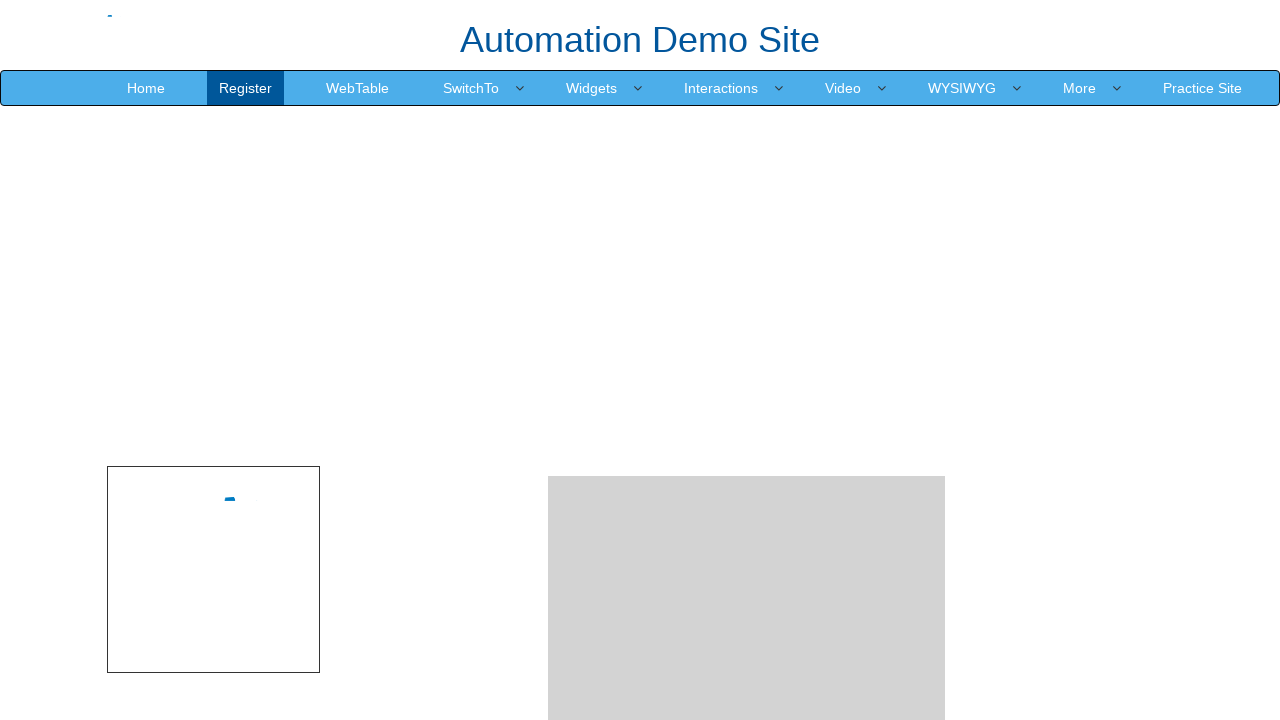

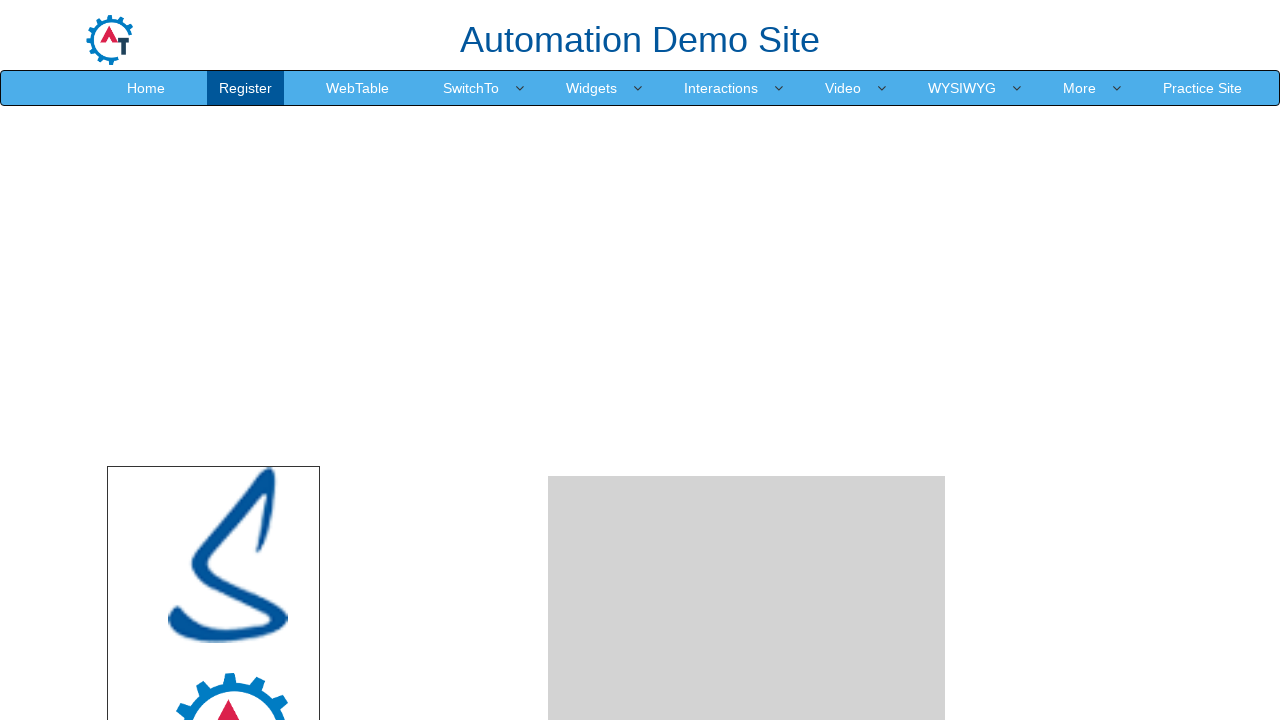